Tests drag and drop functionality on jQuery UI demo page by dragging an element into a droppable area

Starting URL: http://jqueryui.com/

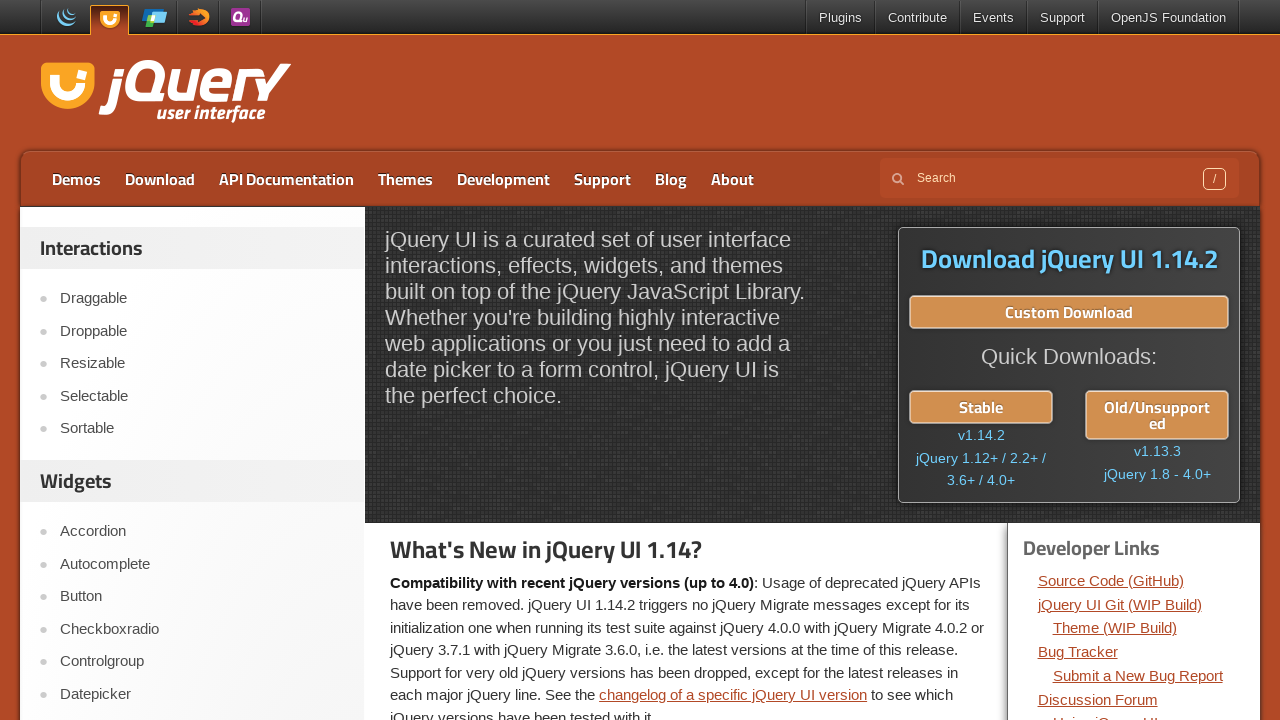

Clicked on Droppable link to navigate to drag and drop demo at (202, 331) on text=Droppable
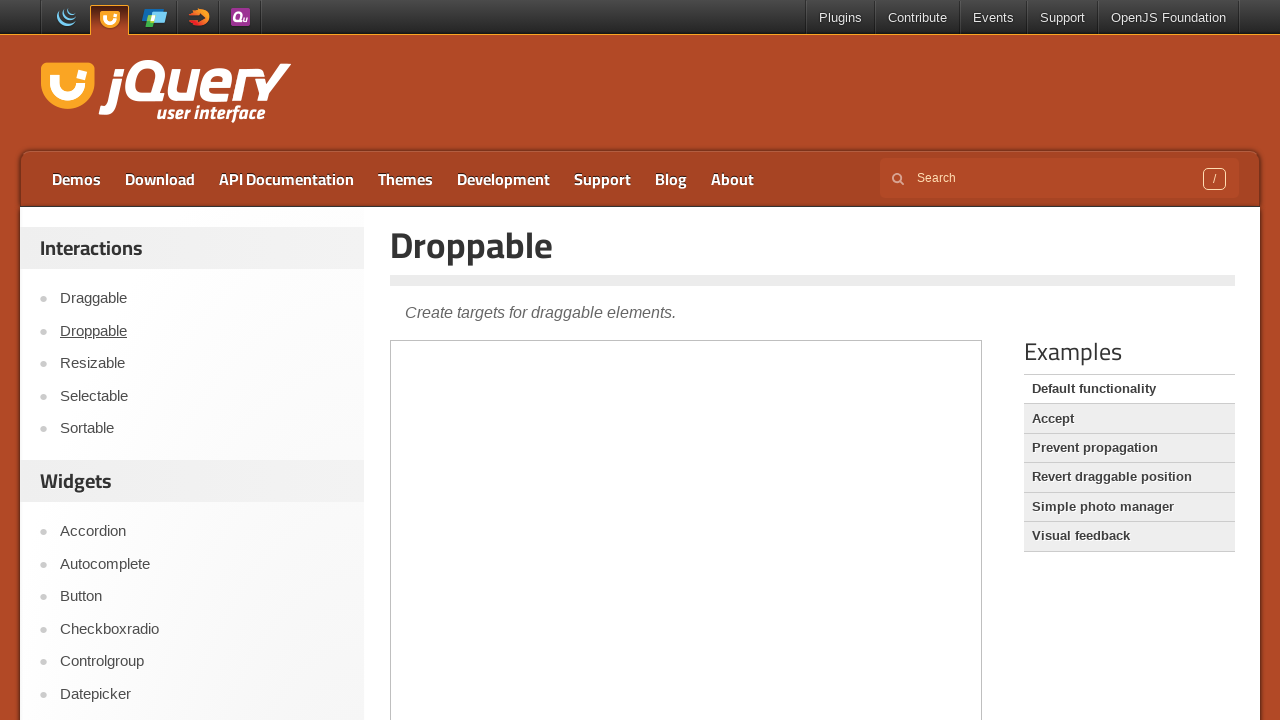

Located iframe containing the drag and drop demo
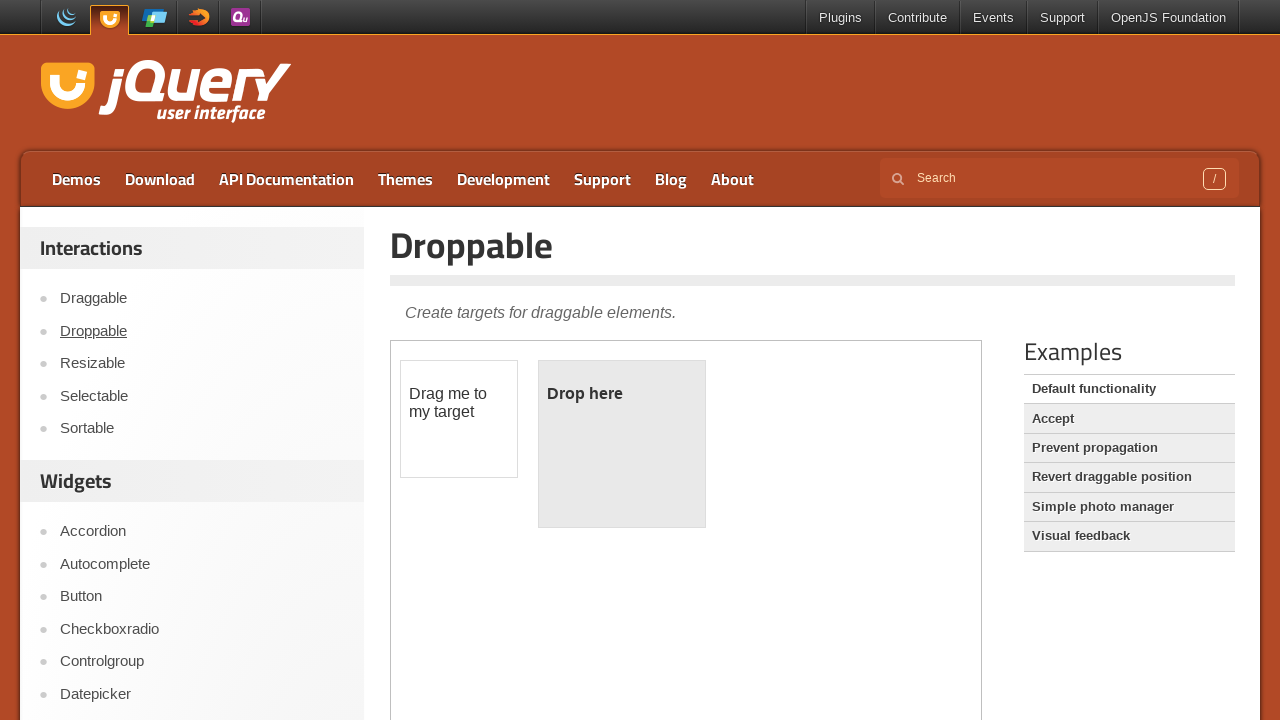

Located draggable element
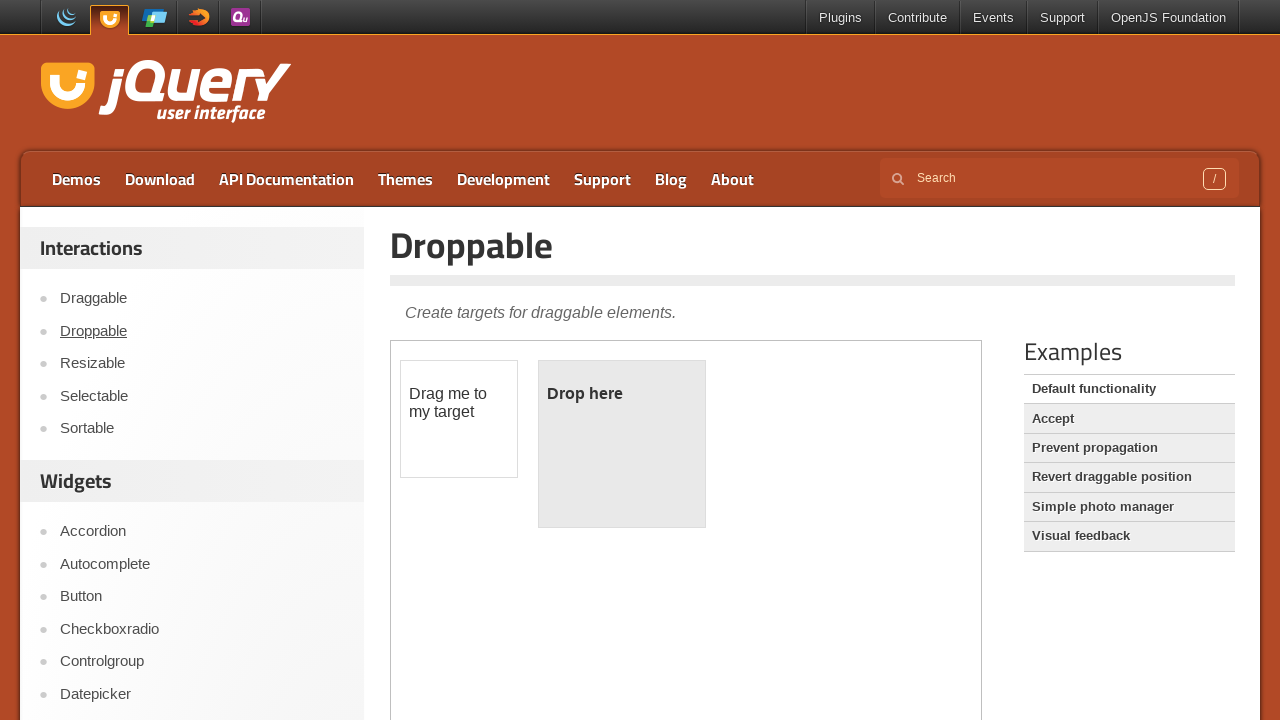

Located droppable area
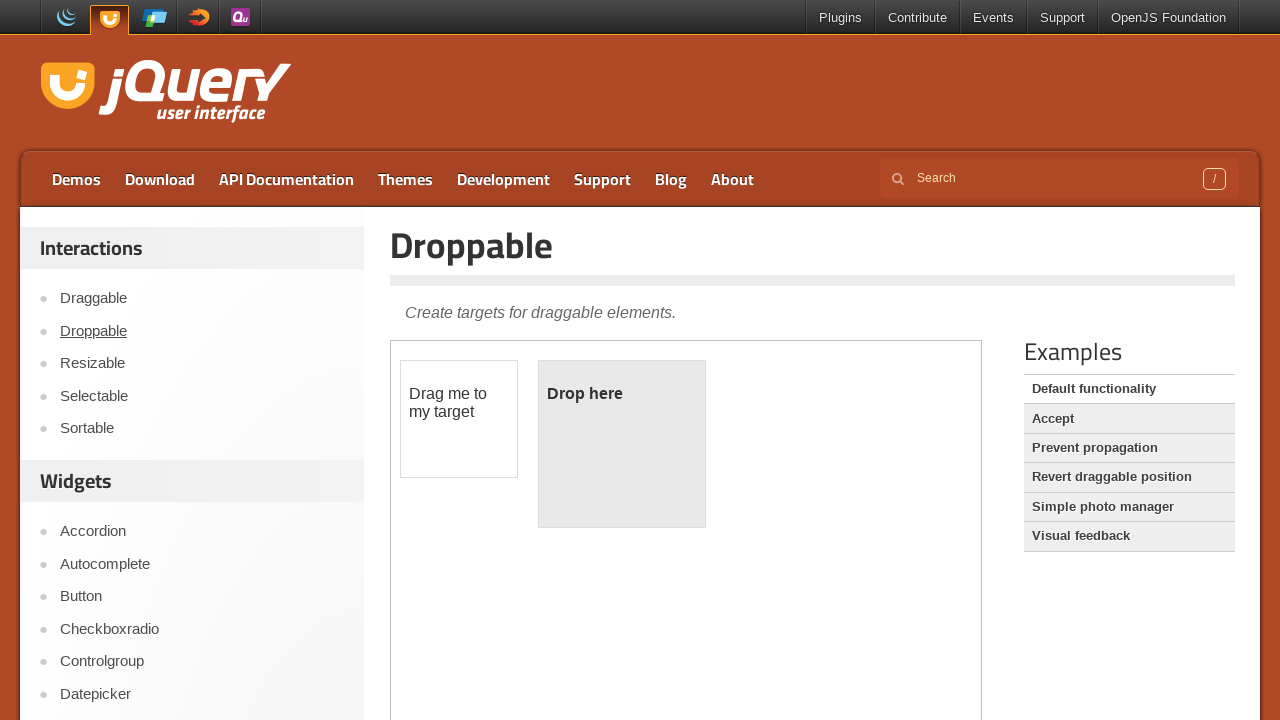

Successfully dragged element into droppable area at (622, 444)
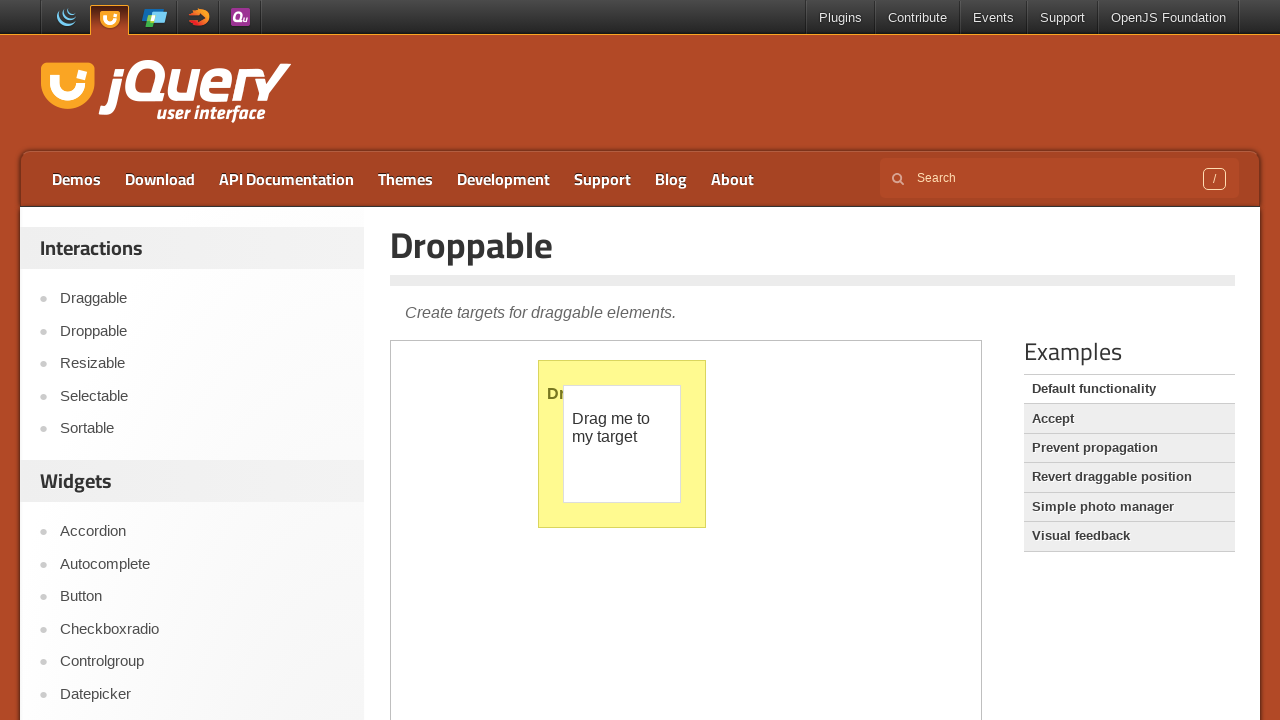

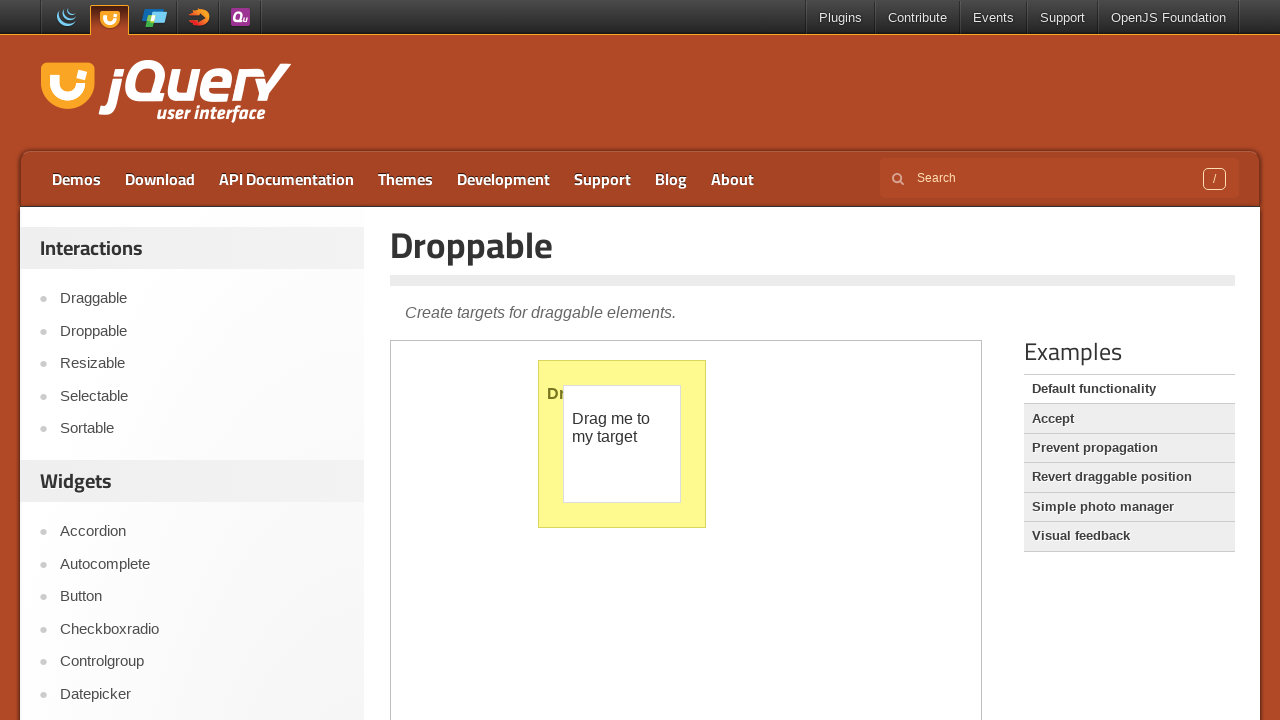